Tests YouTube playlist page functionality by scrolling to load all videos in the playlist and verifying video elements are loaded dynamically.

Starting URL: https://www.youtube.com/playlist?list=PL62G310vn6nFIsOCC0H-C2infYgwm8SWW

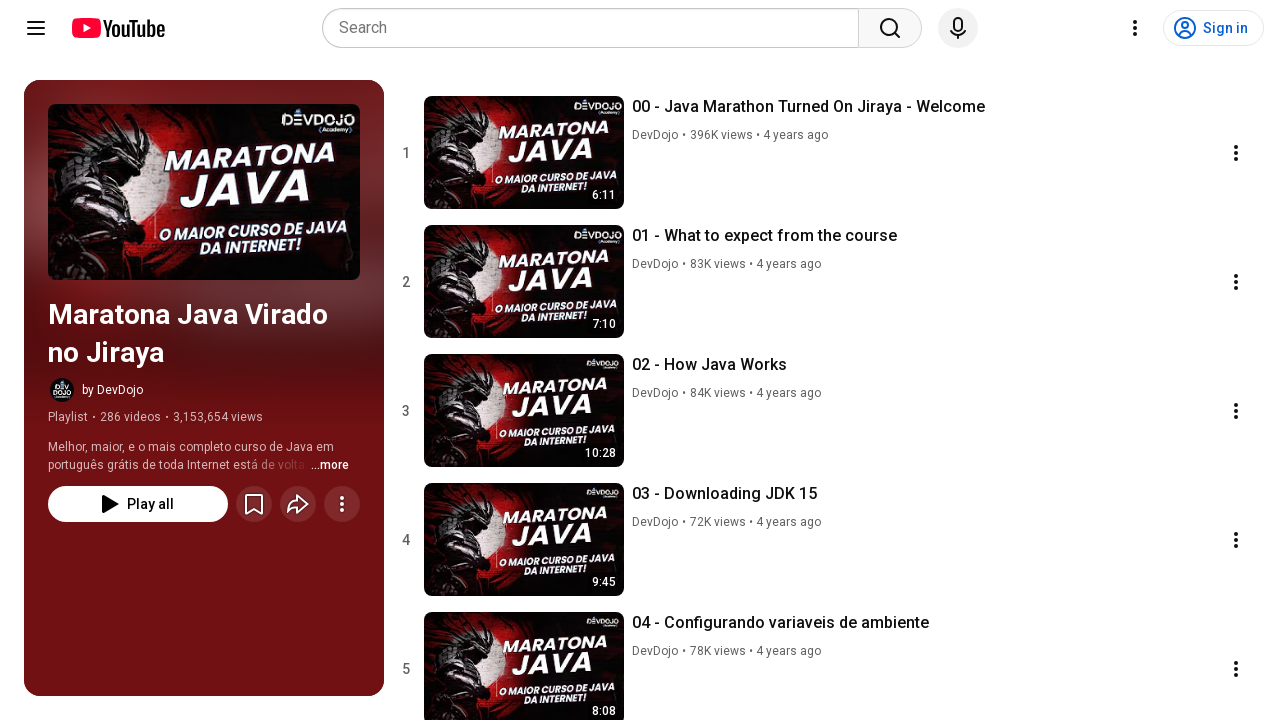

Waited for initial playlist videos to load
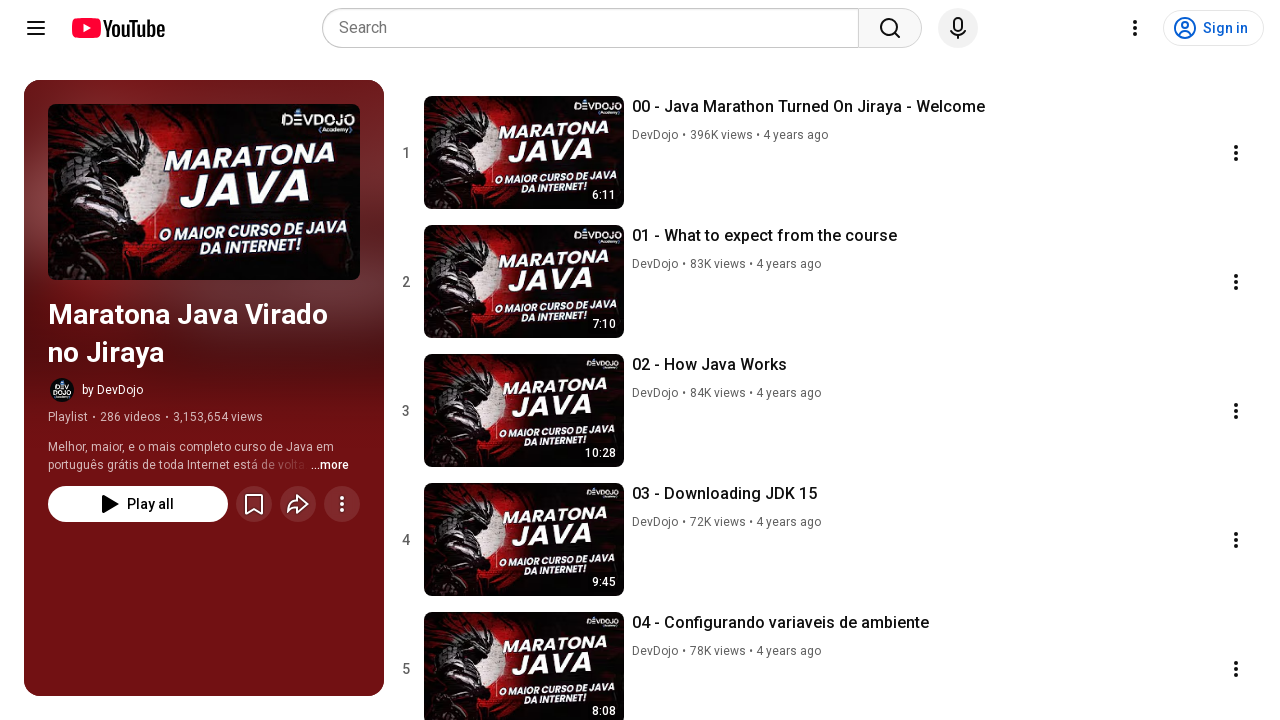

Counted 100 video elements in playlist
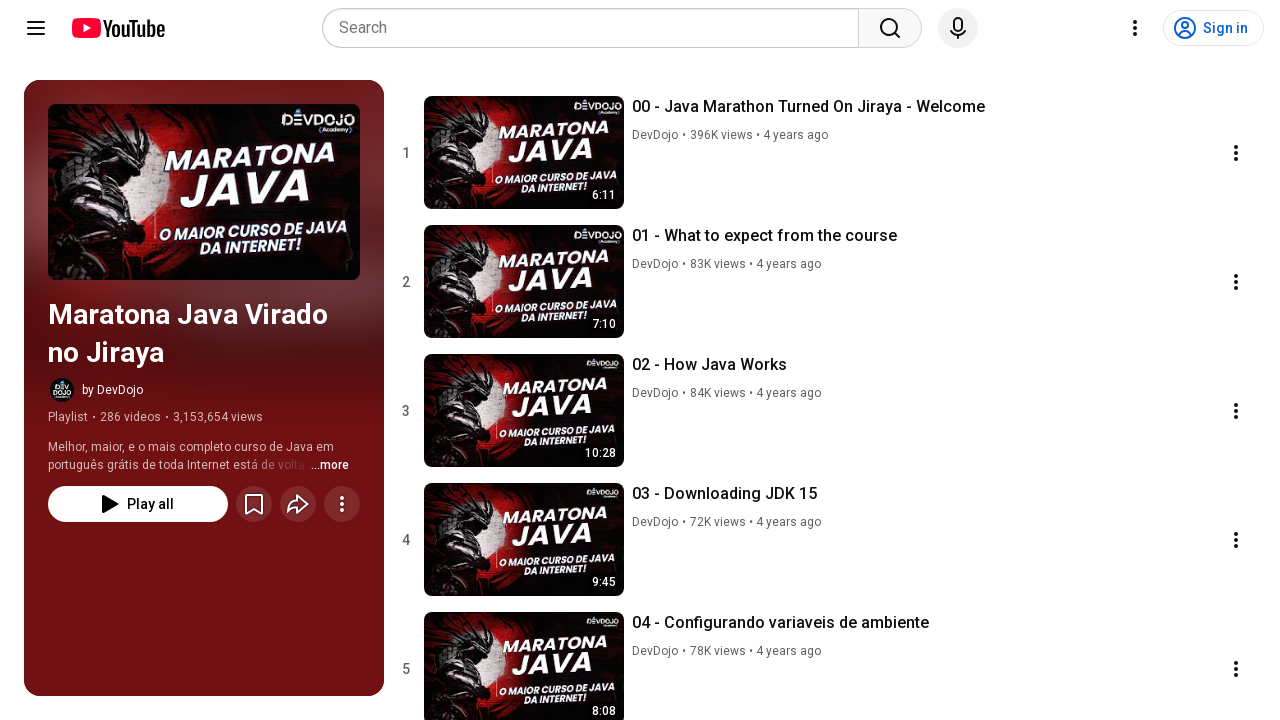

Scrolled to bottom of page to load more videos
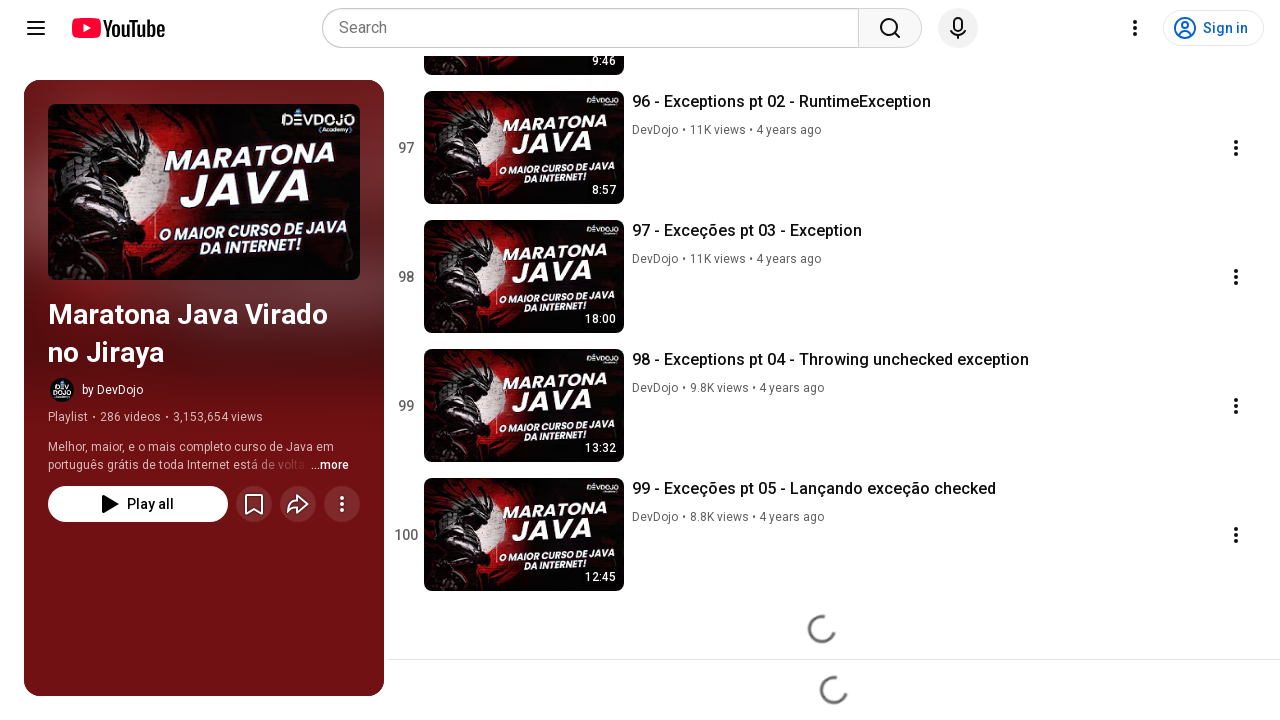

Waited 2 seconds for new content to load
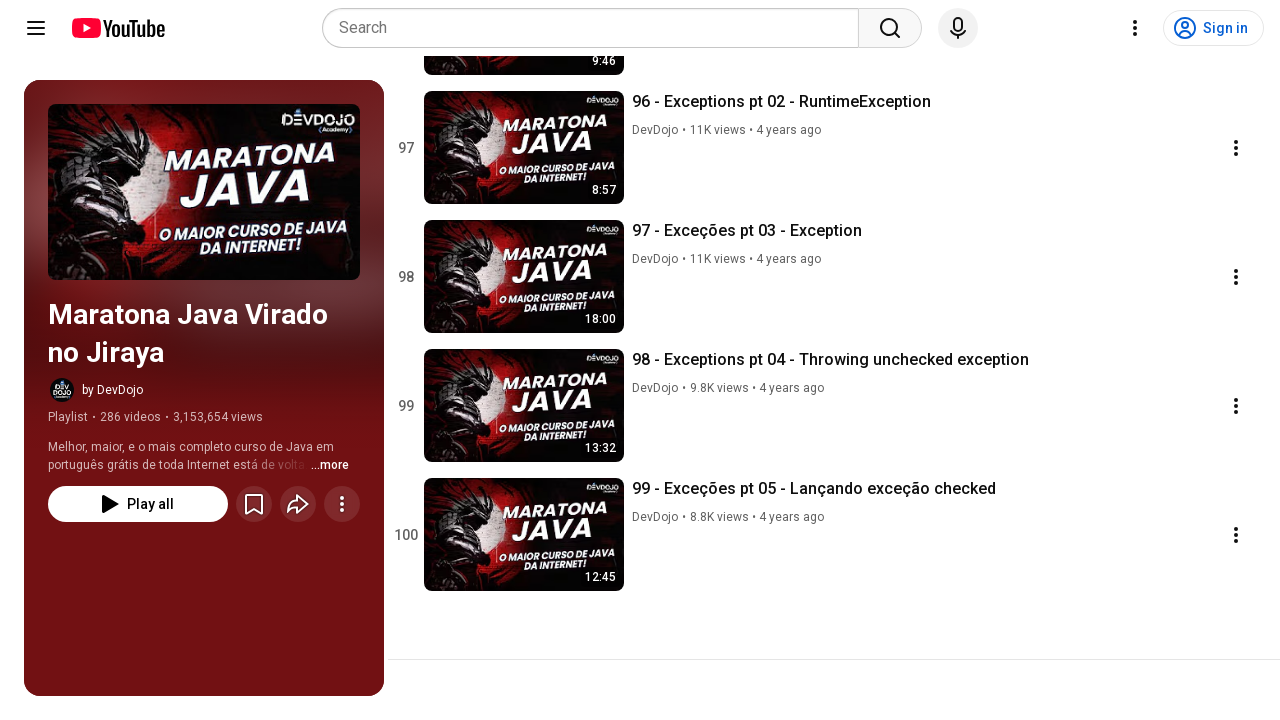

Counted 100 video elements in playlist
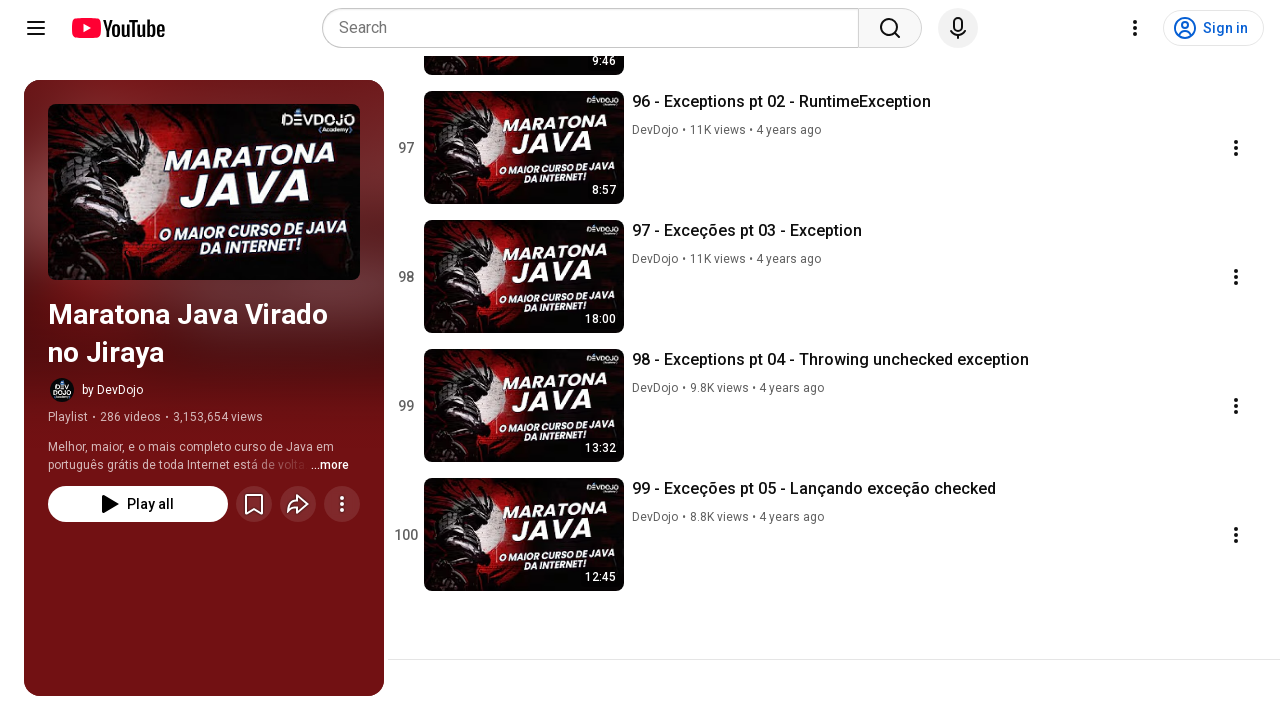

Scrolled to bottom of page to load more videos
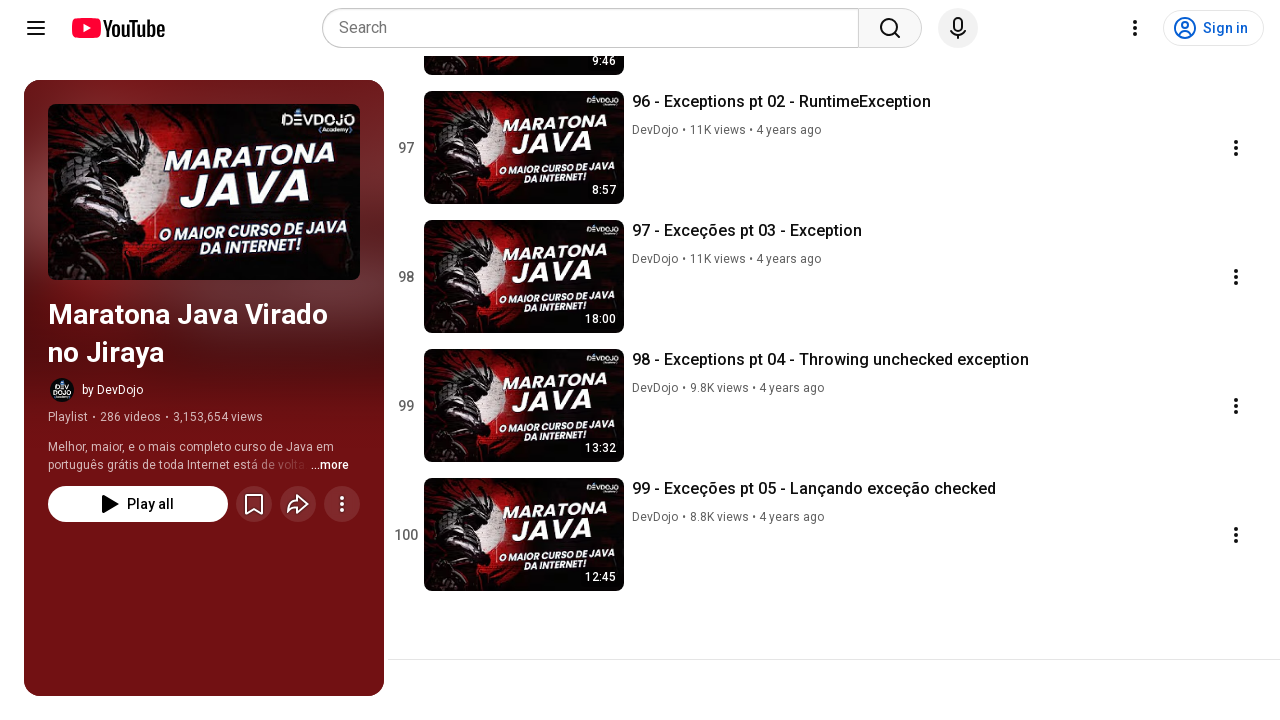

Waited 2 seconds for new content to load
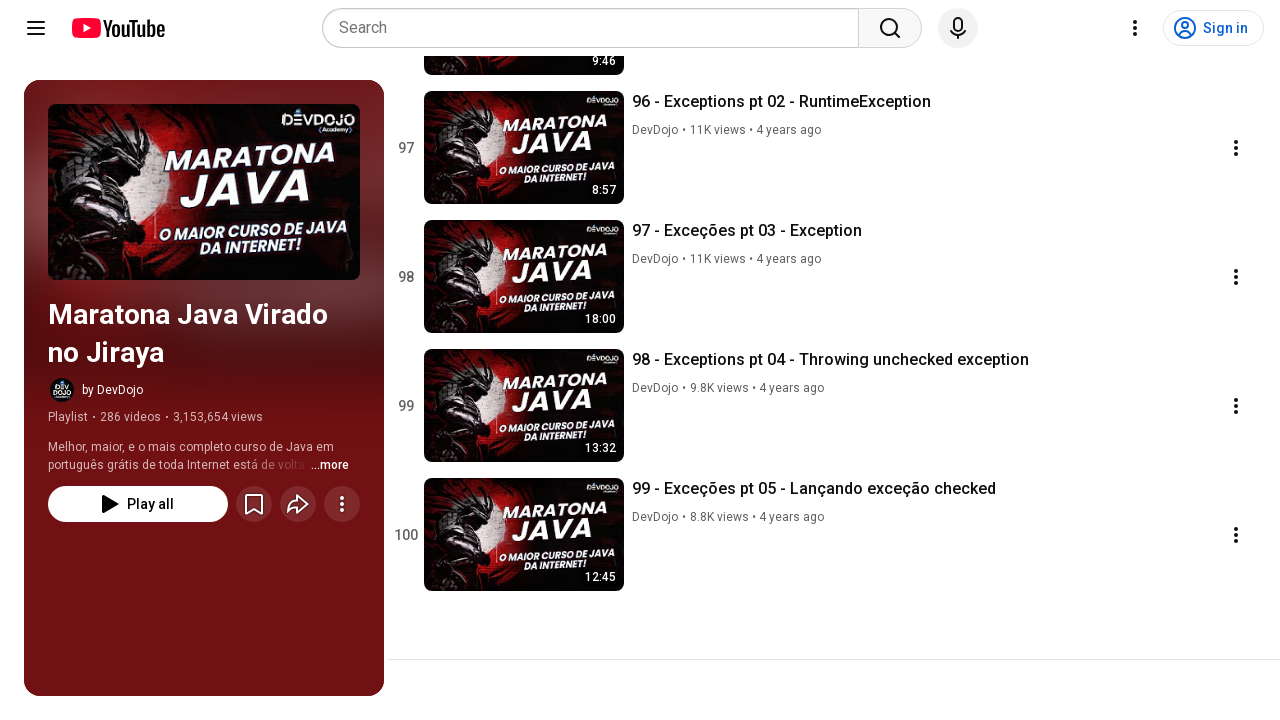

Counted 100 video elements in playlist
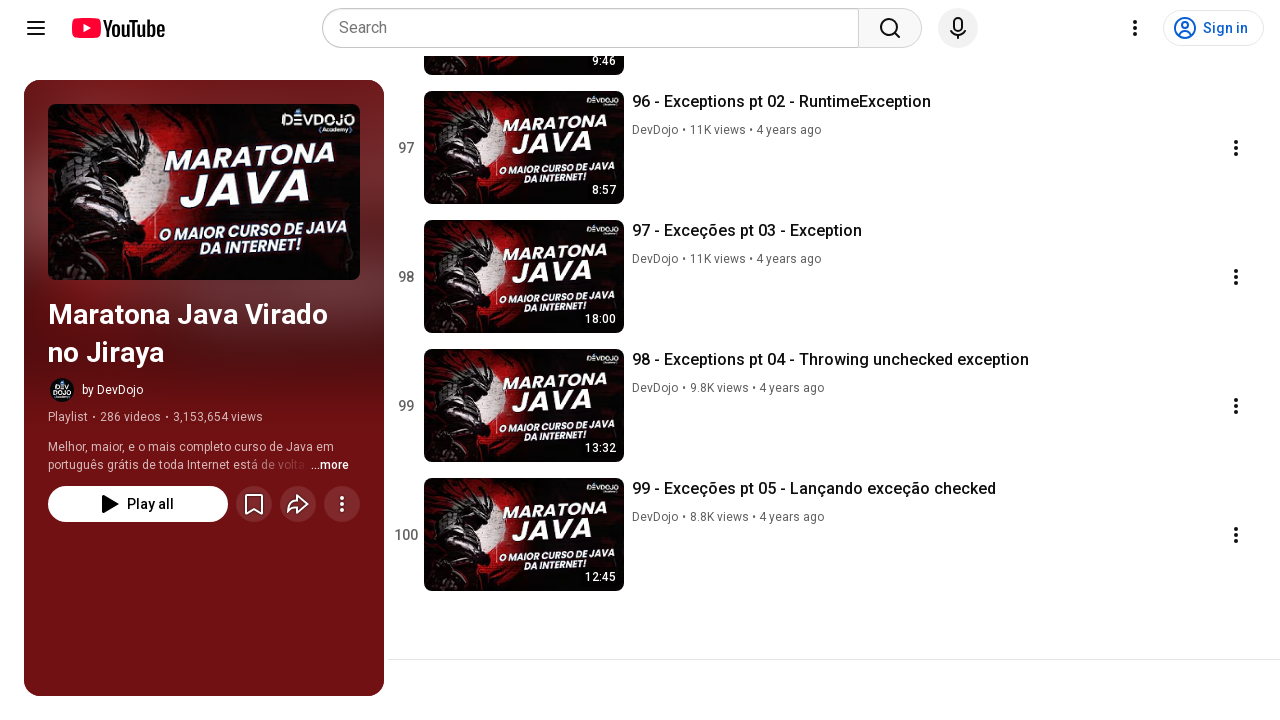

Scrolled to bottom of page to load more videos
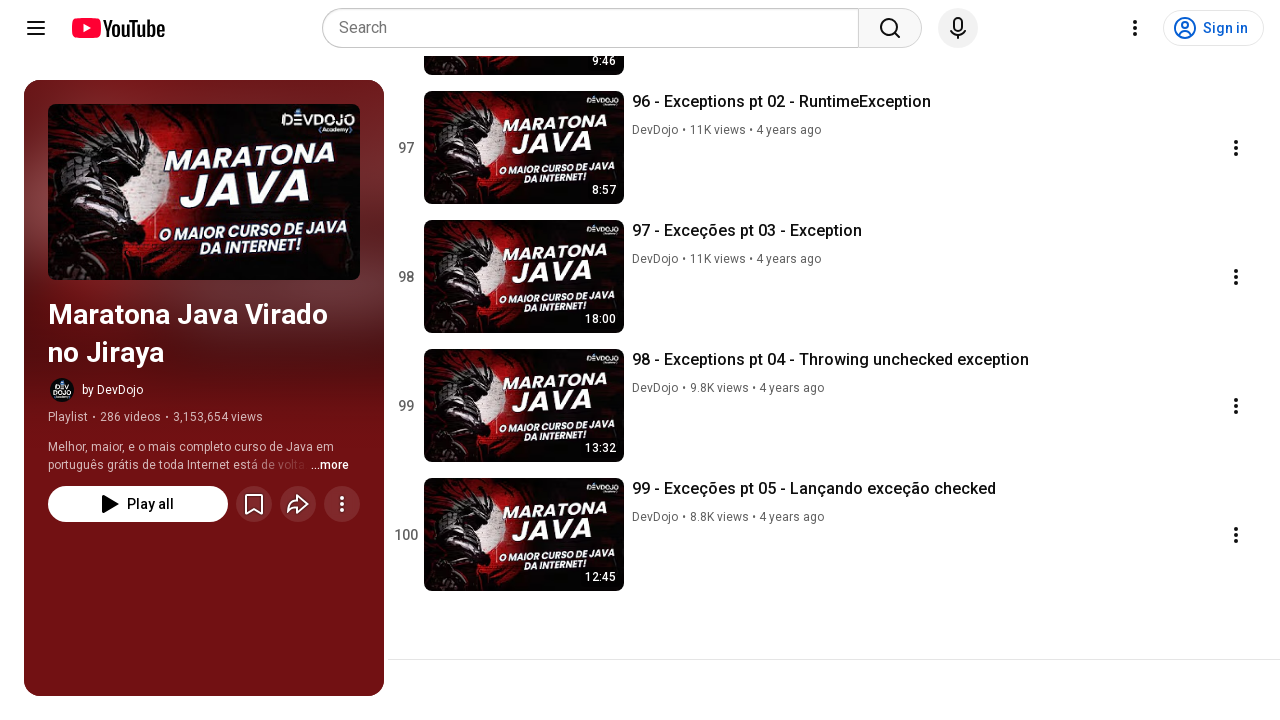

Waited 2 seconds for new content to load
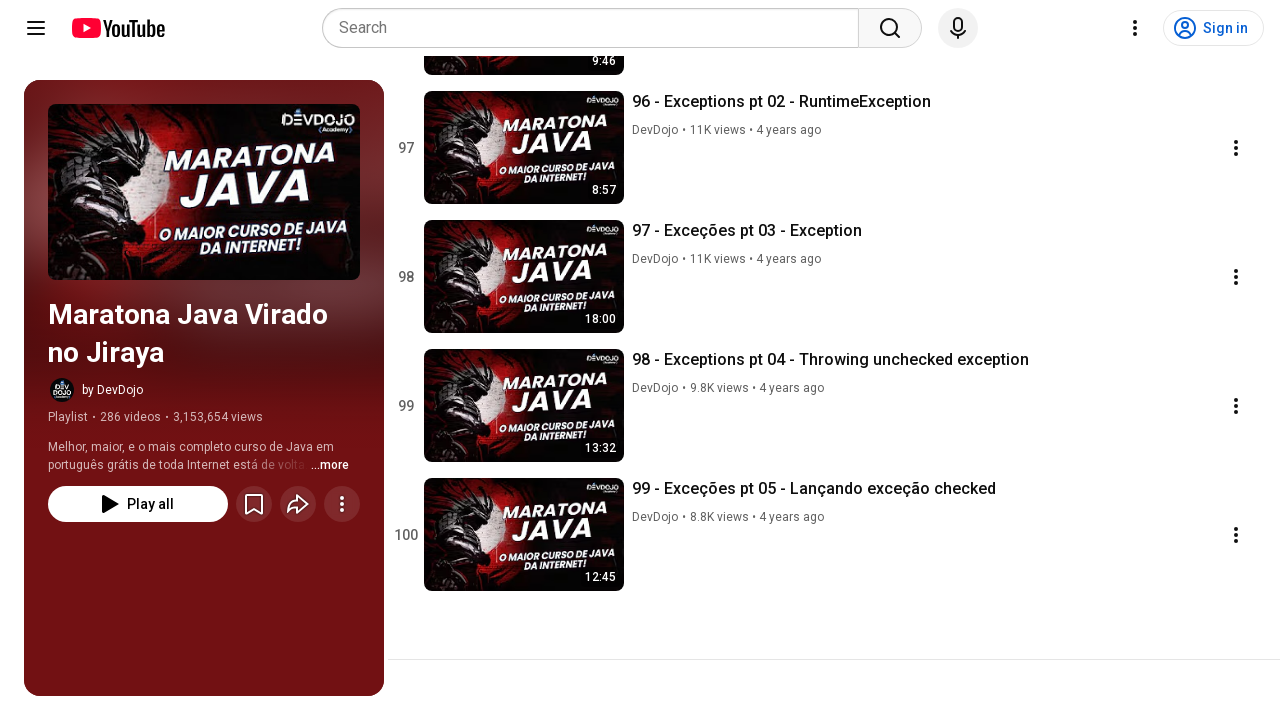

Counted 100 video elements in playlist
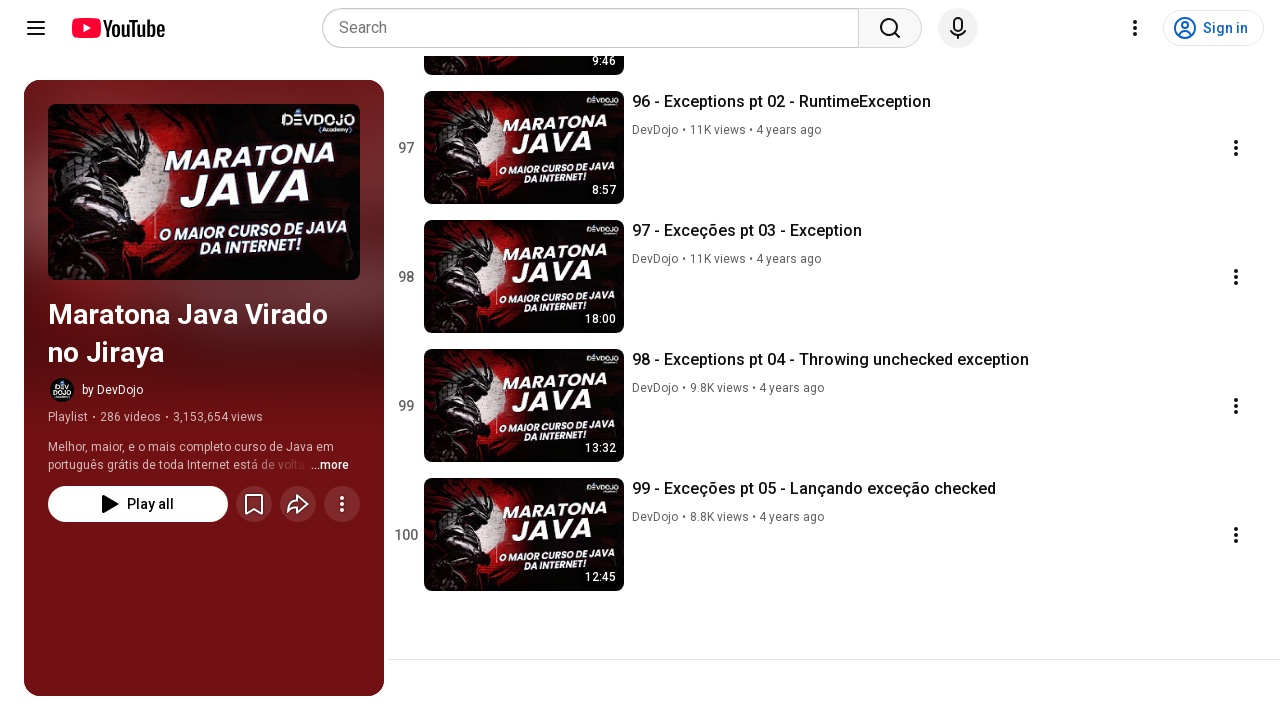

No new videos loaded in 3 consecutive attempts, stopping scroll
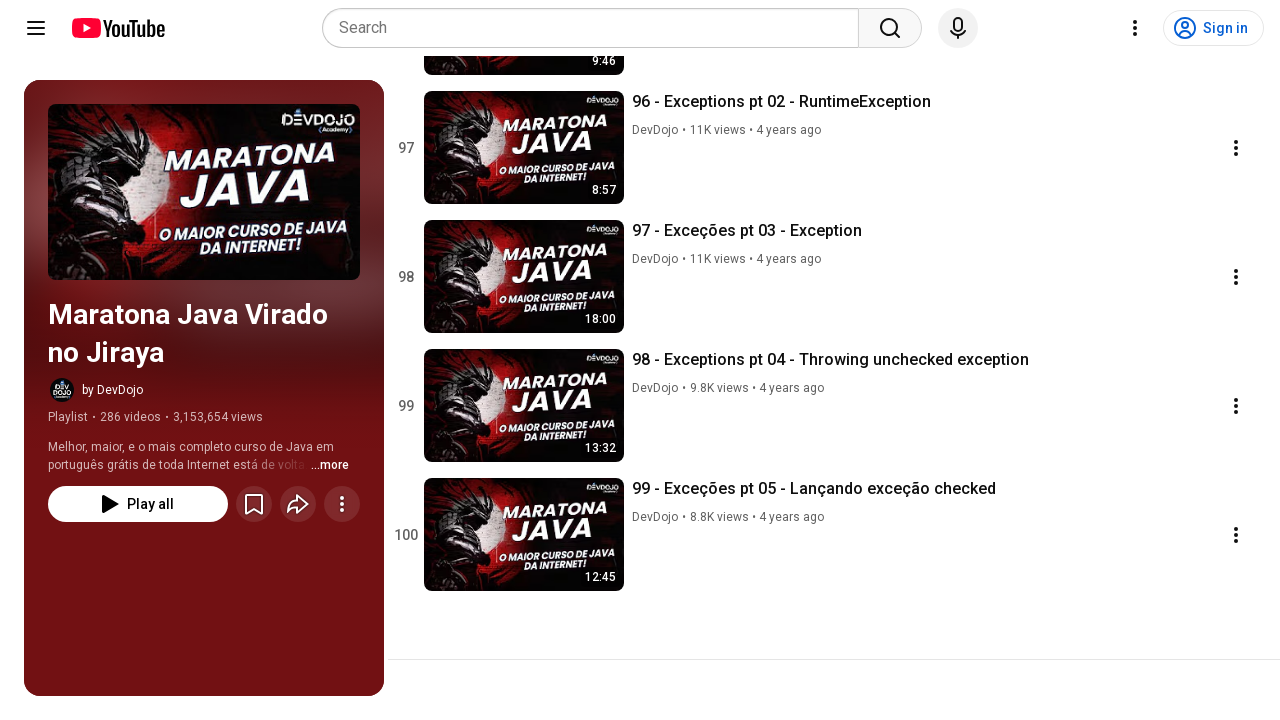

Verified all playlist video titles are loaded
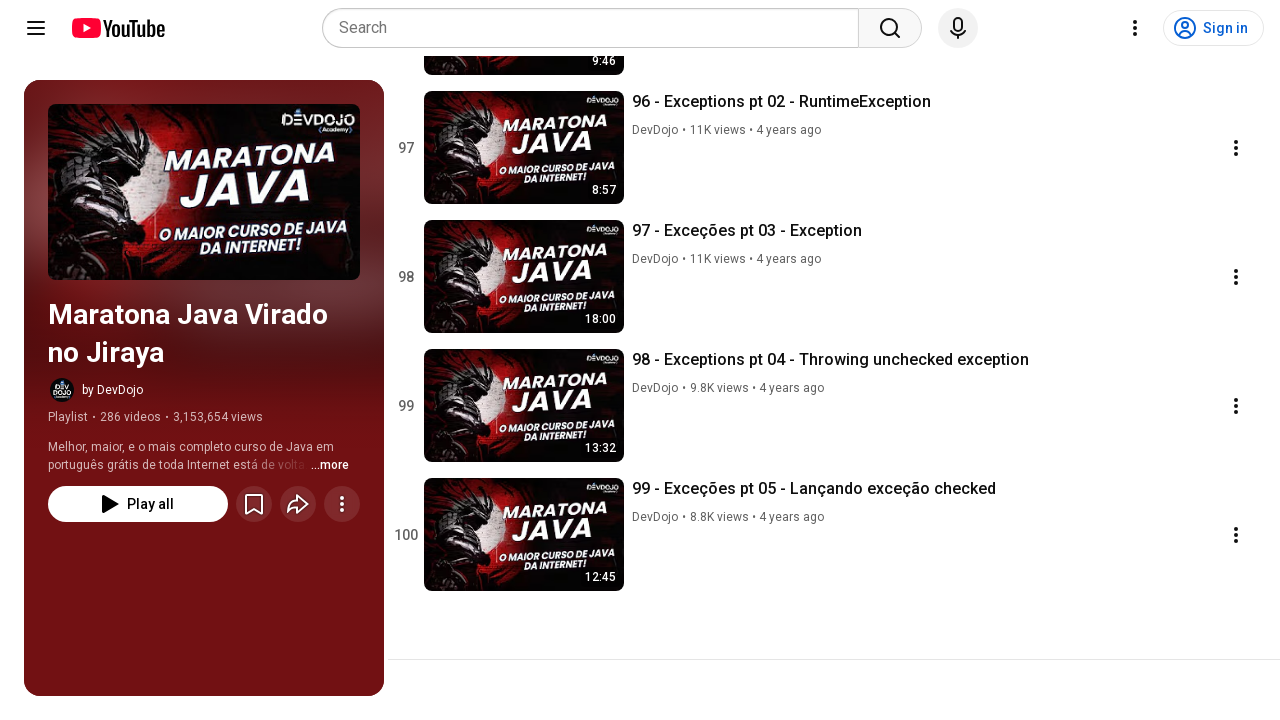

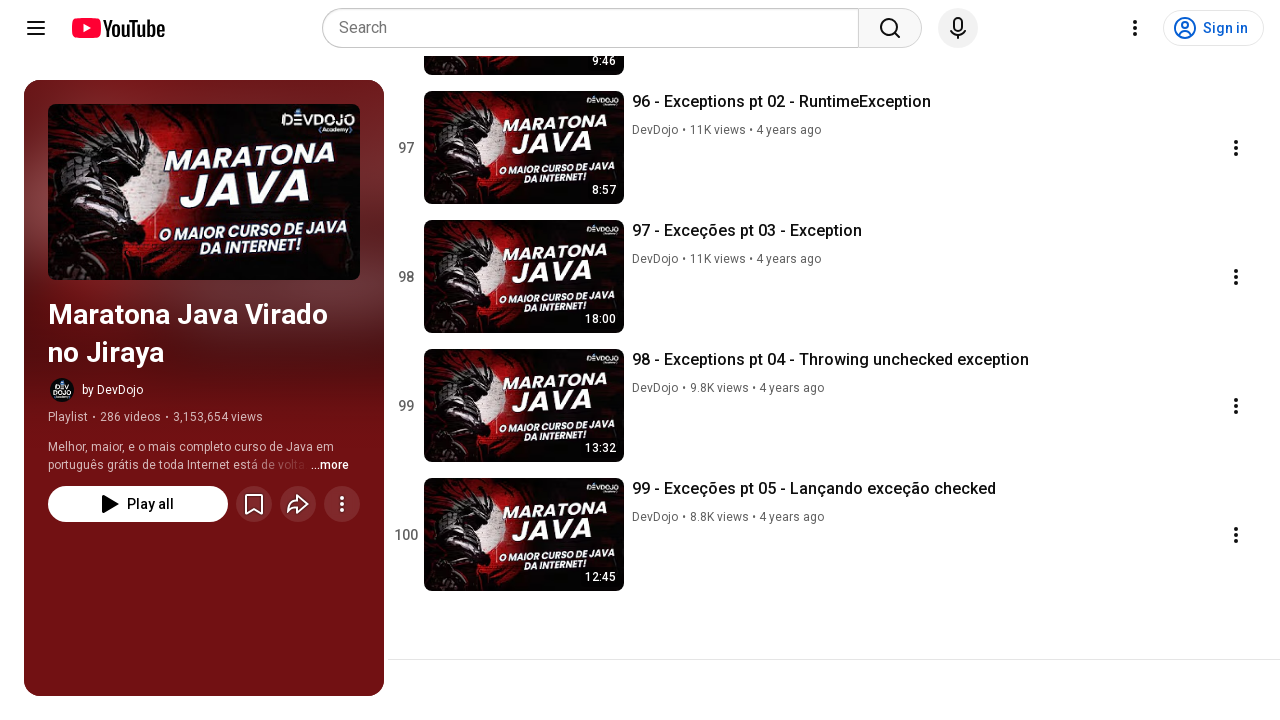